Tests window/tab switching functionality by opening a new tab, switching to it, and then switching back to the original tab

Starting URL: https://formy-project.herokuapp.com/switch-window

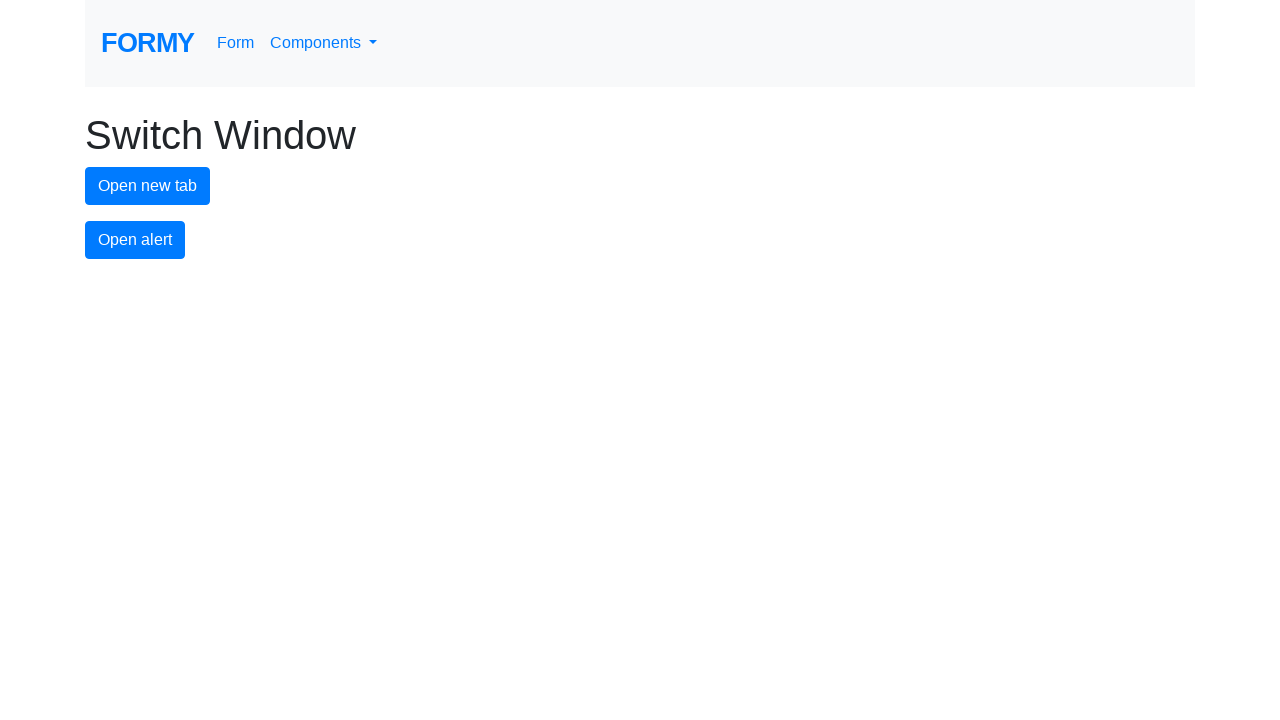

Clicked button to open new tab at (148, 186) on #new-tab-button
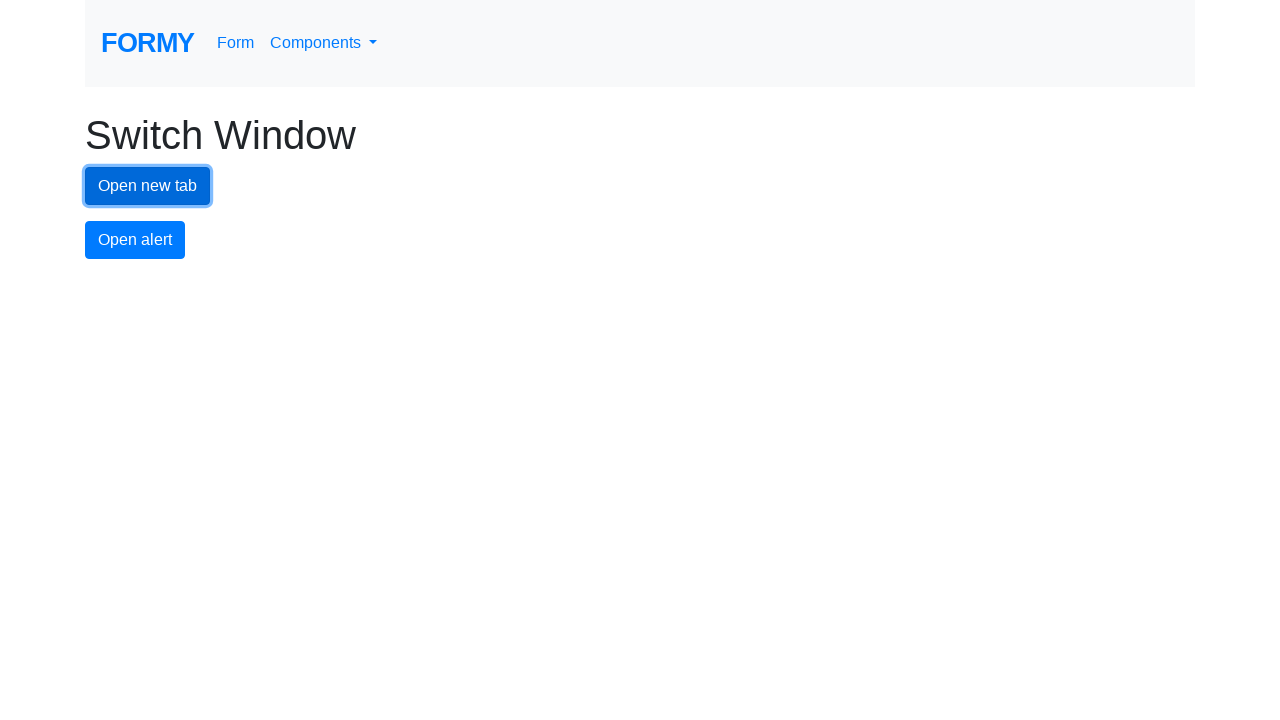

New tab opened and captured
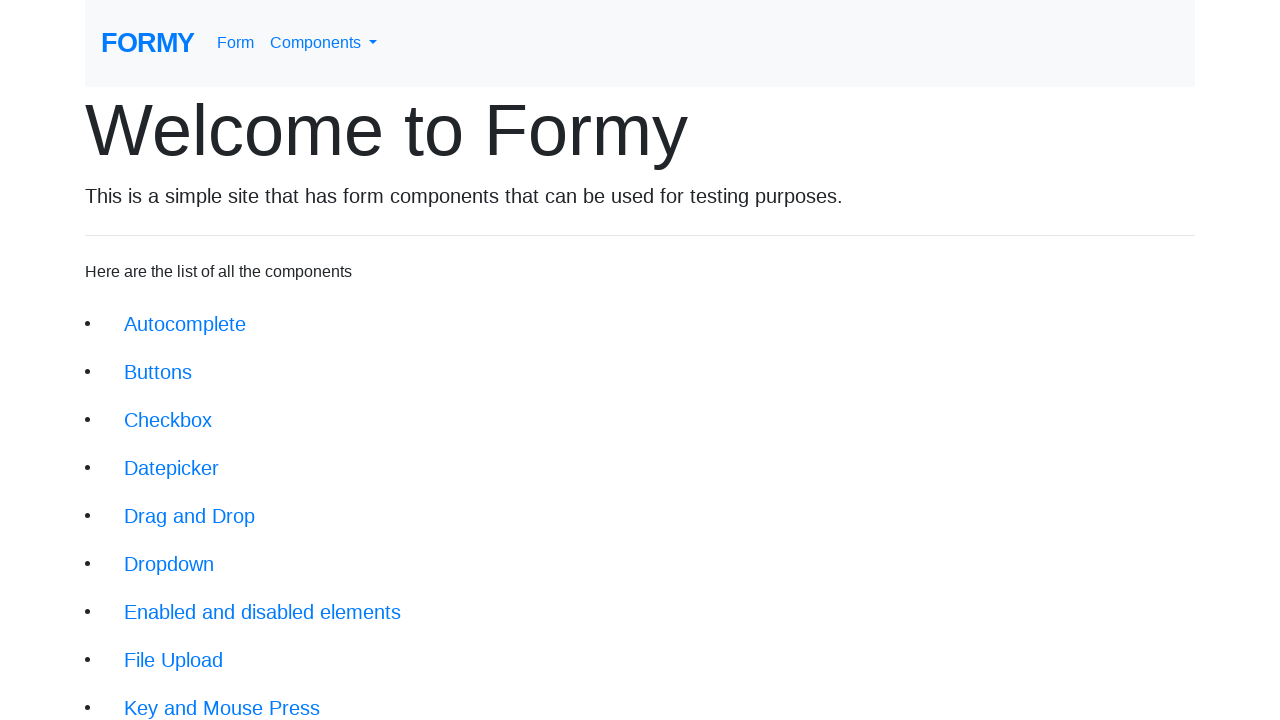

New tab page loaded completely
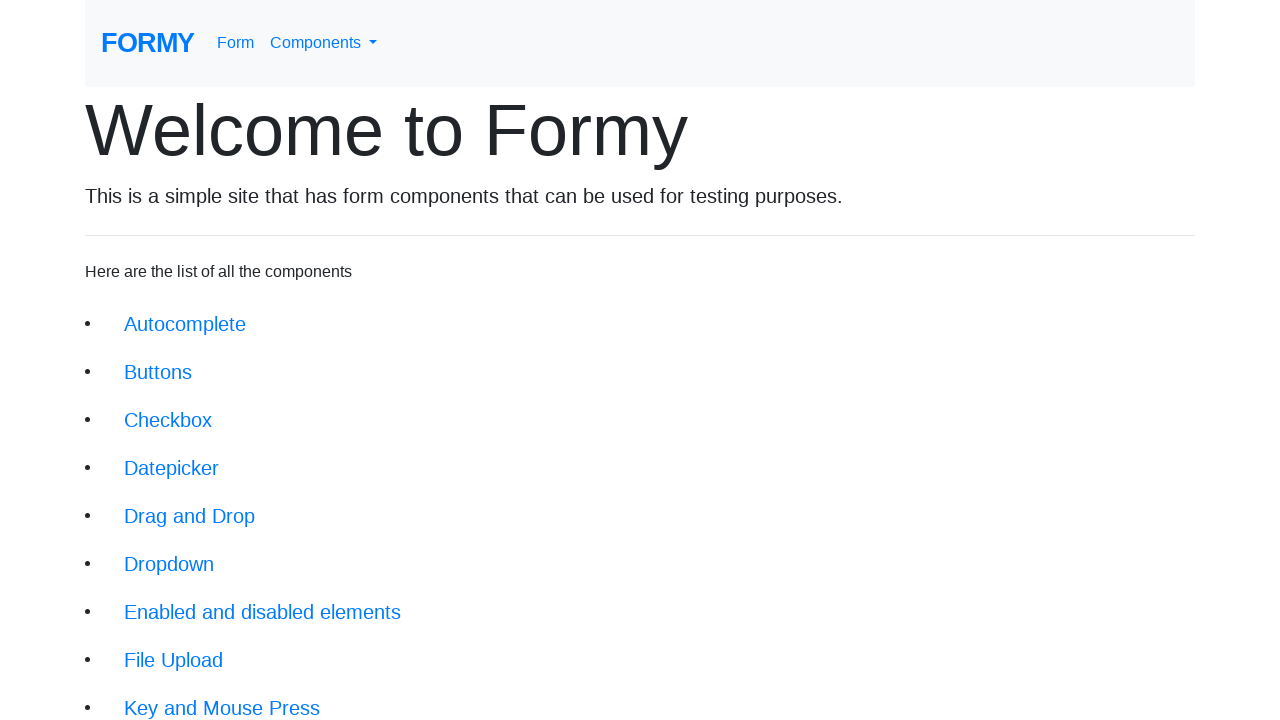

Switched focus back to original tab
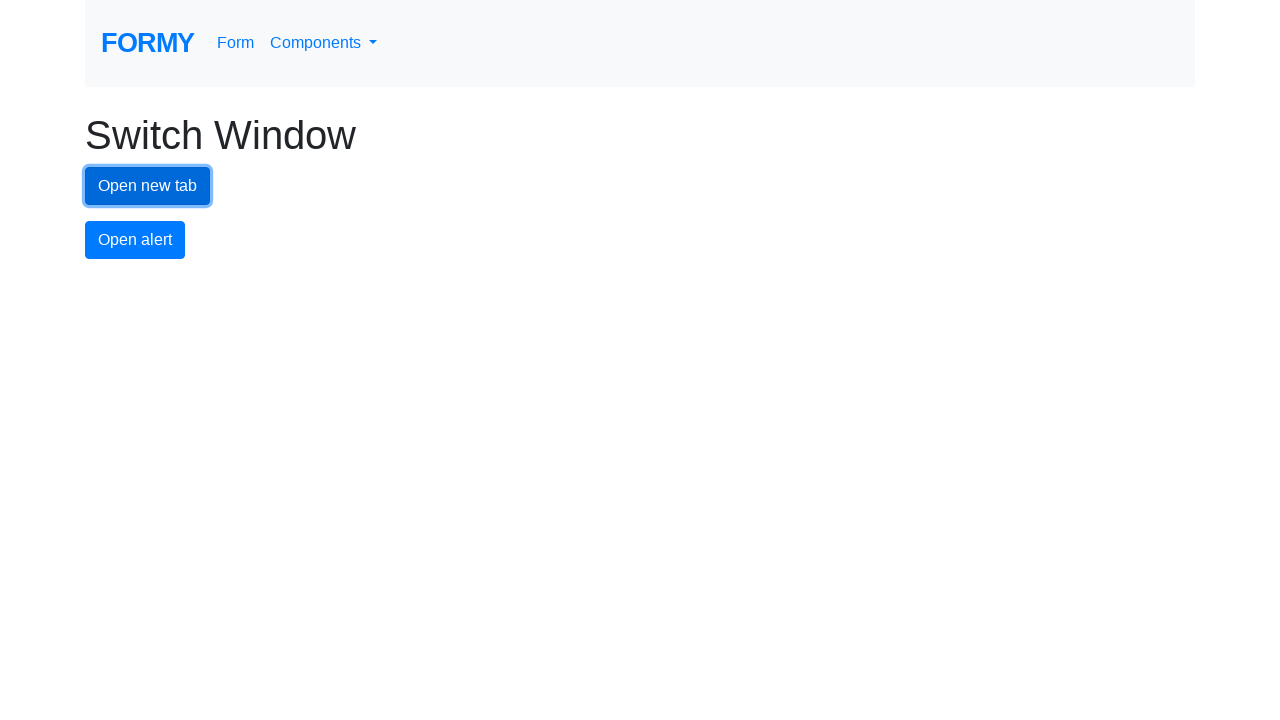

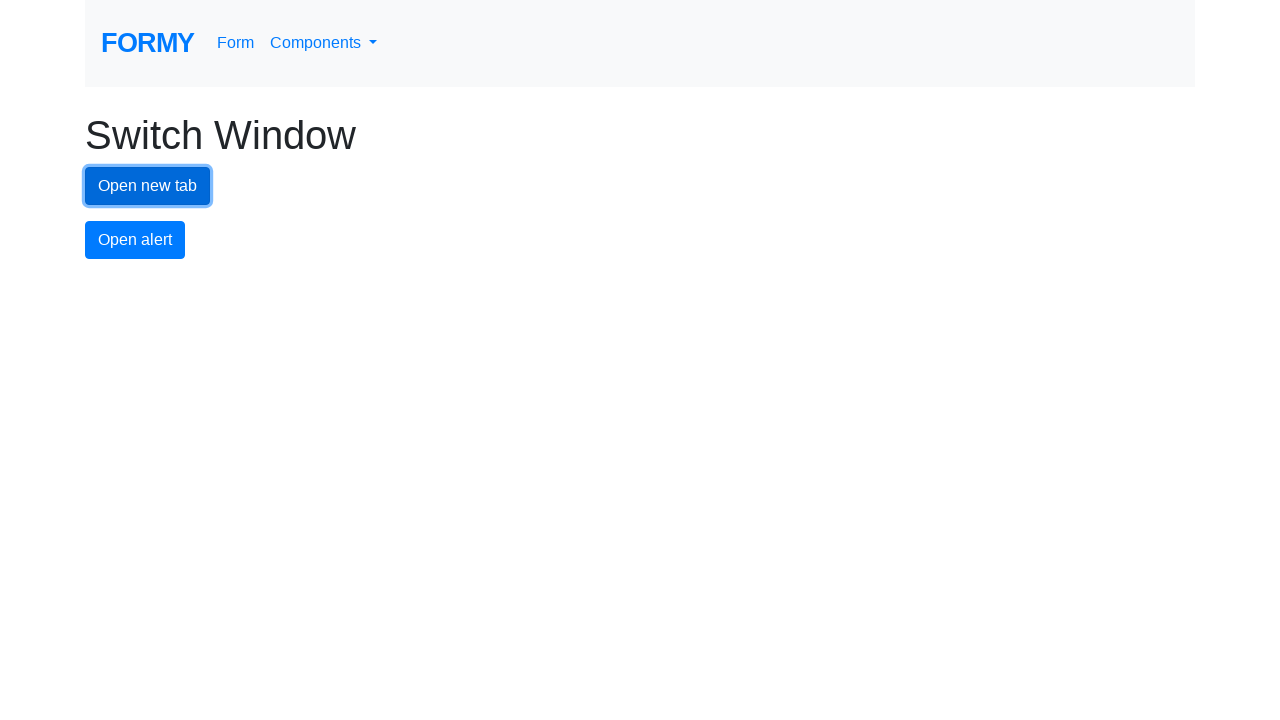